Tests a registration form by filling in first name, last name, and city fields, then submitting and verifying successful registration message.

Starting URL: http://suninjuly.github.io/registration1.html

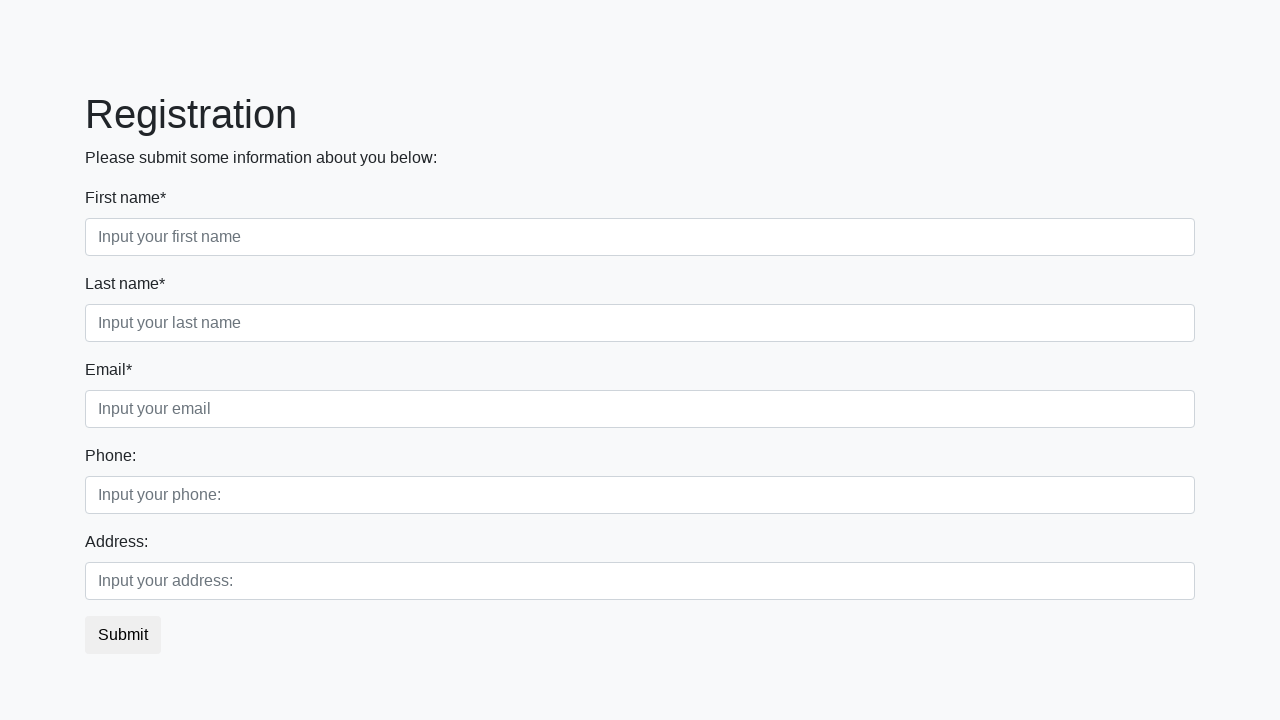

Filled first name field with 'Ivan' on .first_block .first
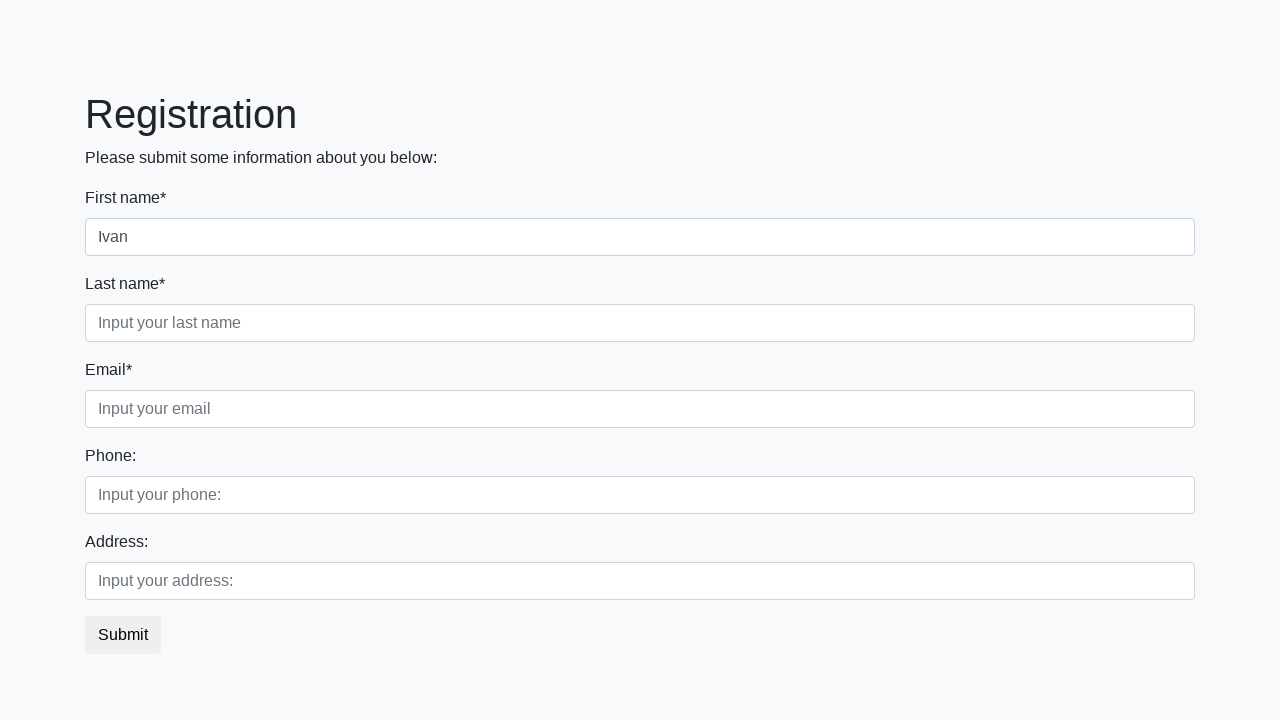

Filled last name field with 'Petrov' on .first_block .second
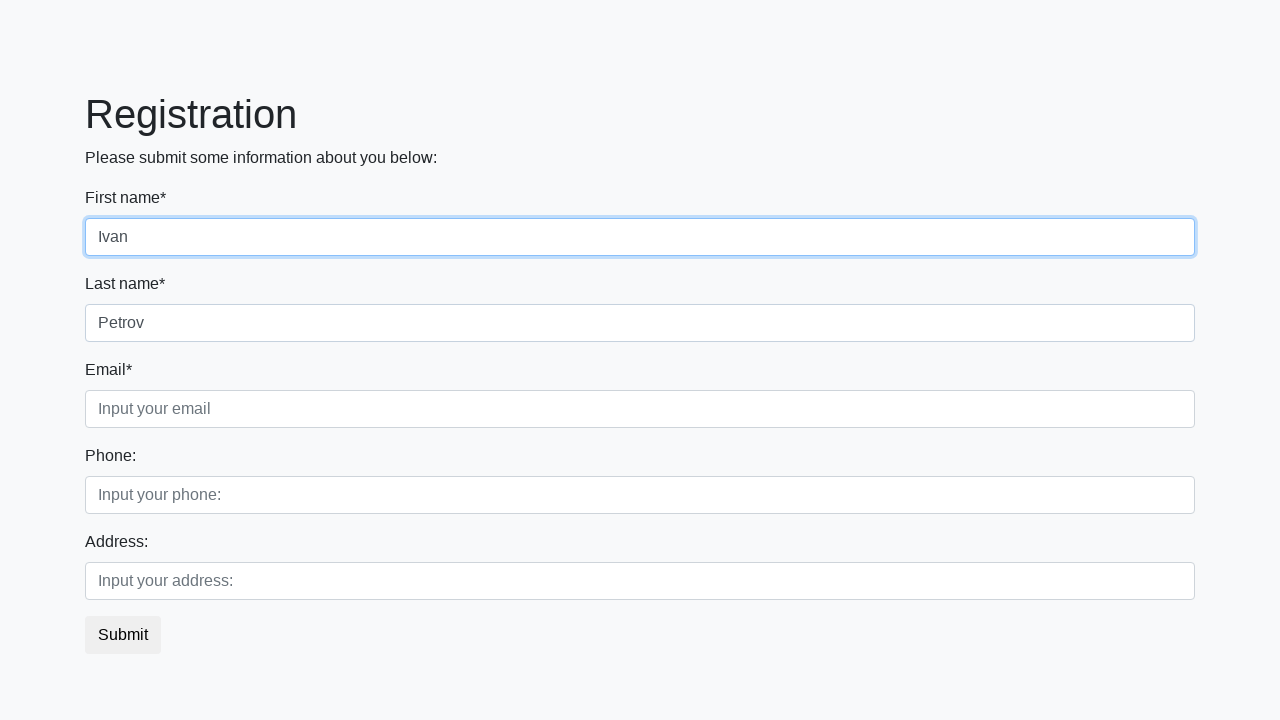

Filled city field with 'Smolensk' on .first_block .third
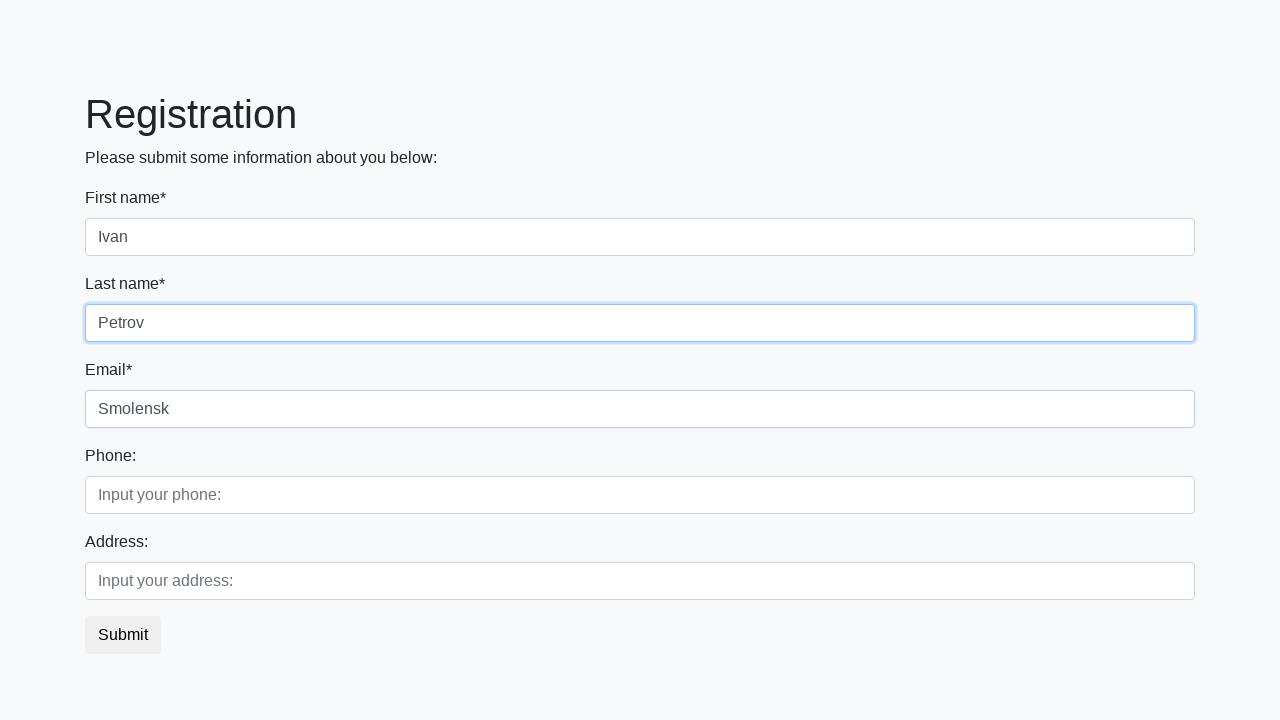

Clicked submit button to register at (123, 635) on button.btn
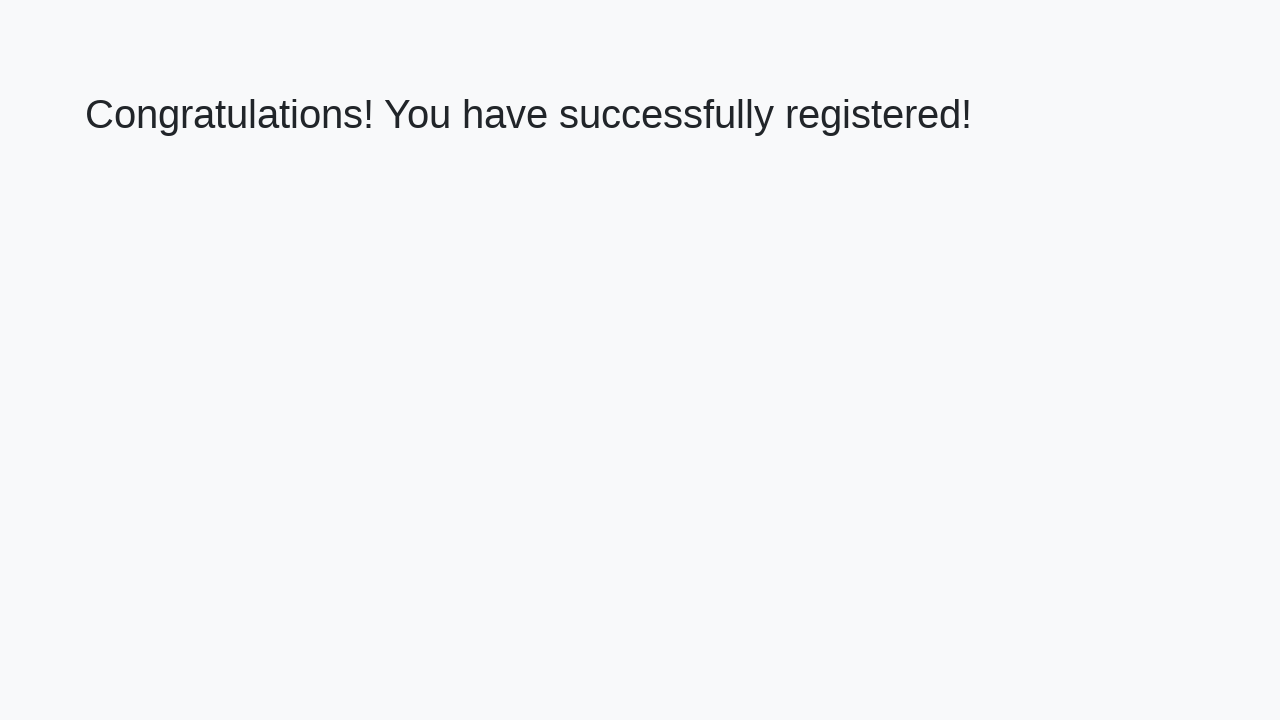

Verified successful registration message displayed
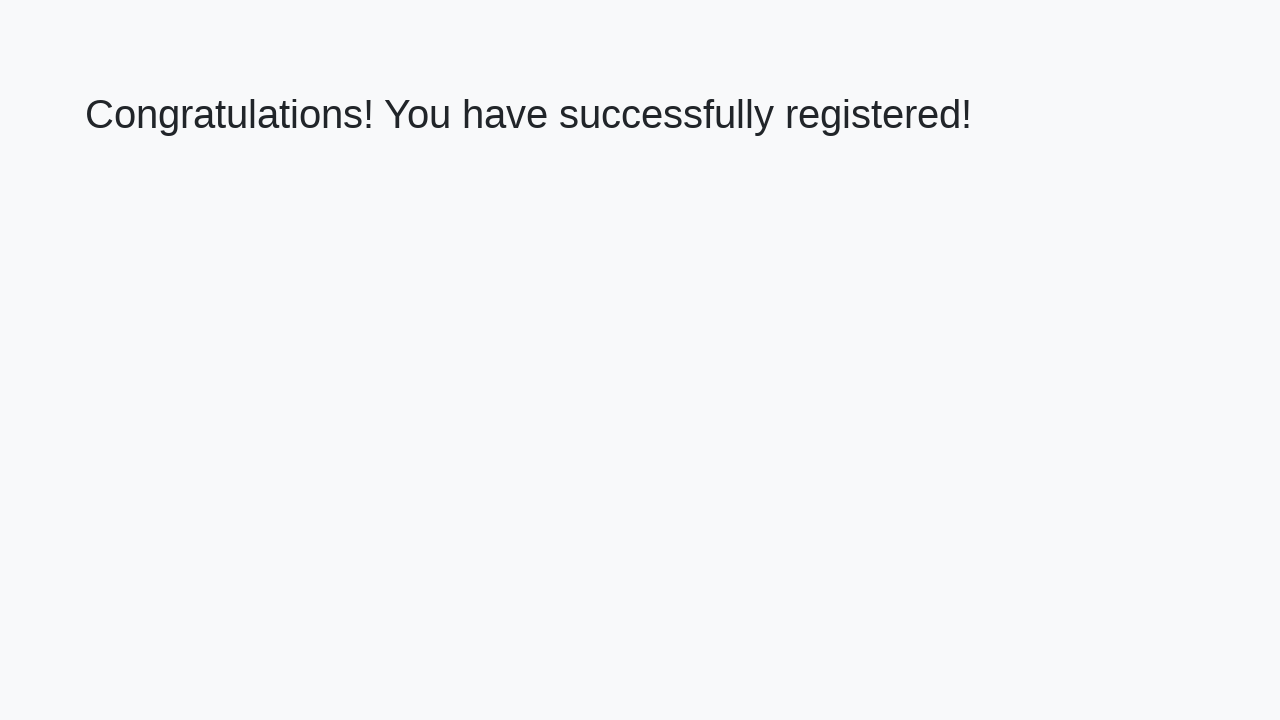

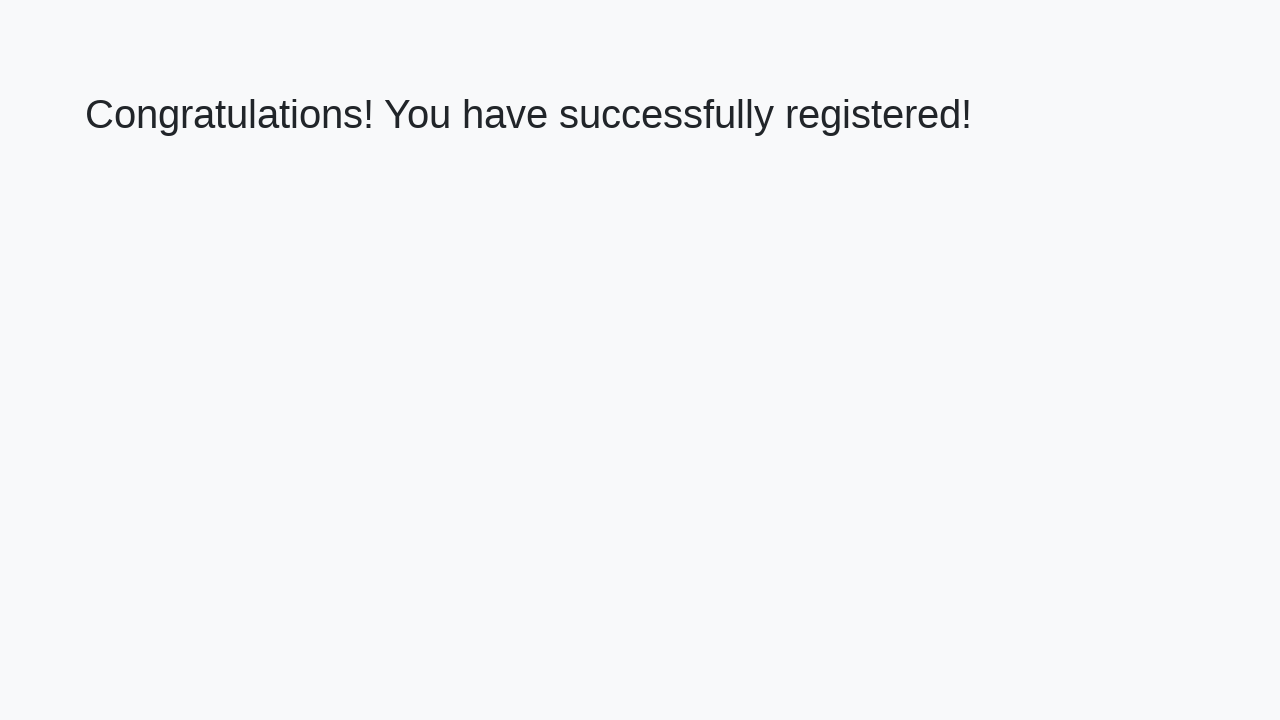